Comprehensive browser automation test that clicks links, verifies page elements, handles cookies, performs navigation actions, fills forms, and submits data on a test page

Starting URL: http://saucelabs.com/test/guinea-pig/

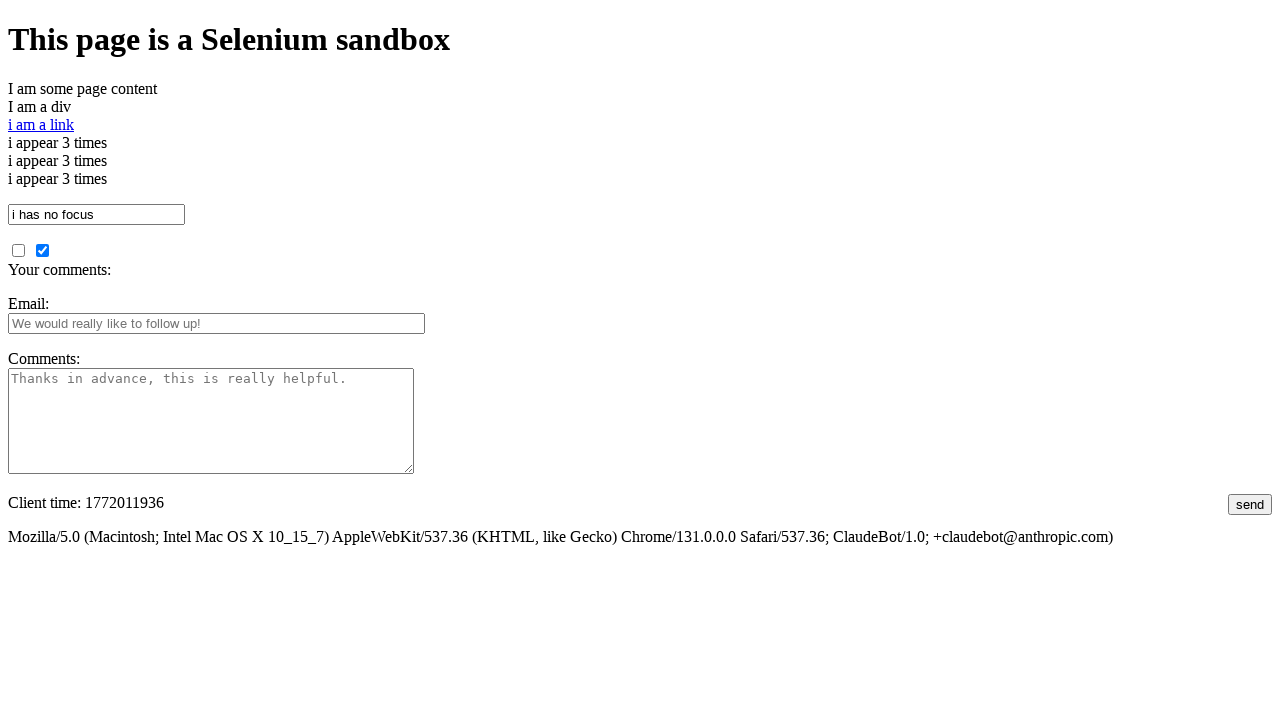

Clicked 'i am a link' link at (41, 124) on text=i am a link
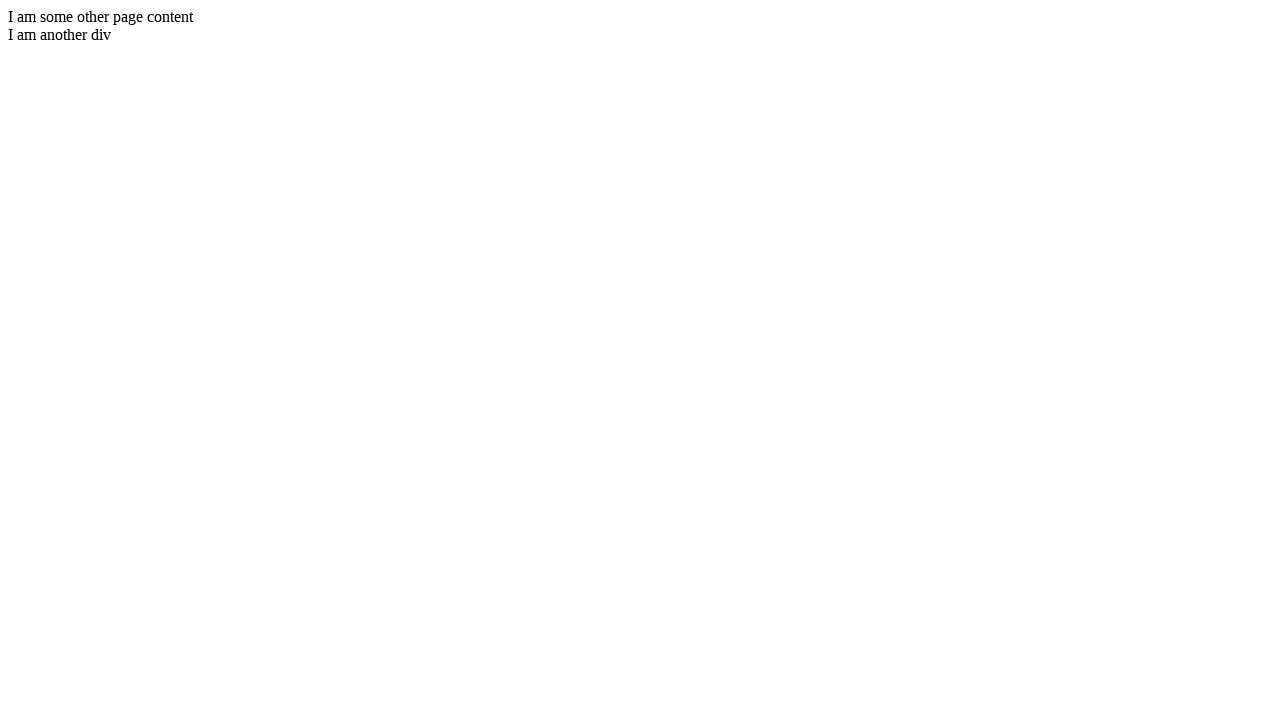

Page load completed after clicking link
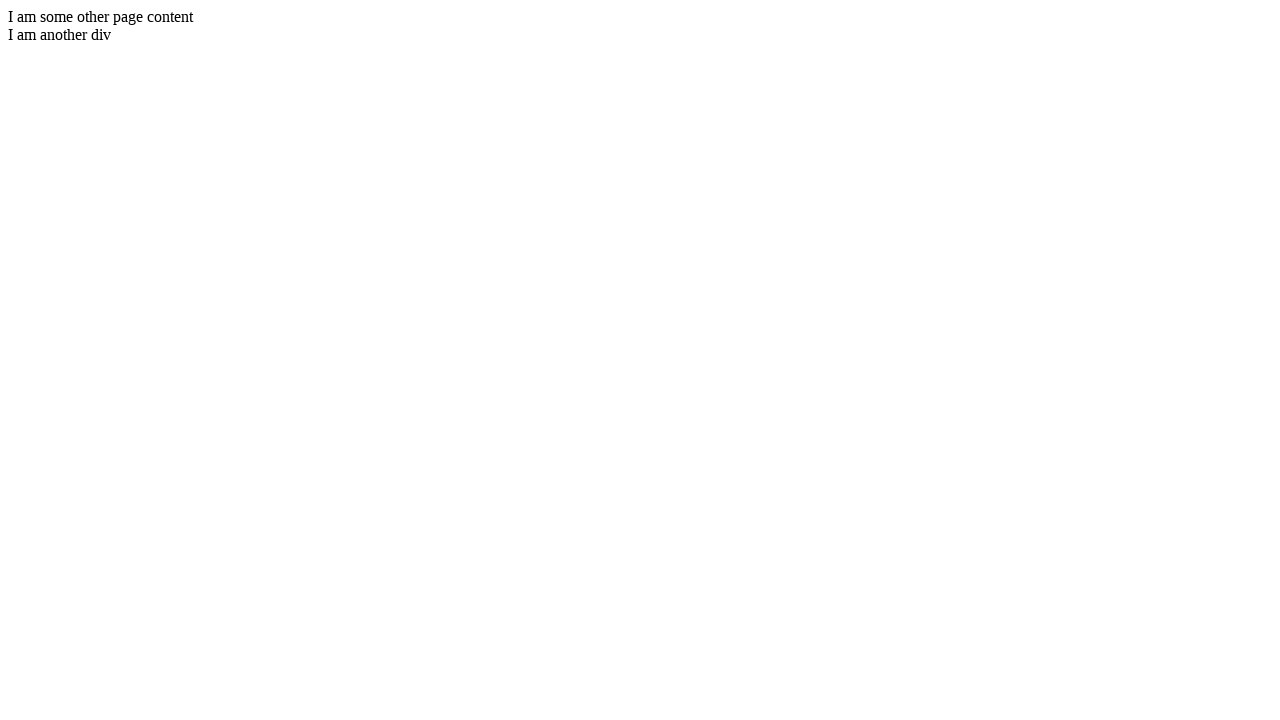

Added test cookie to browser context
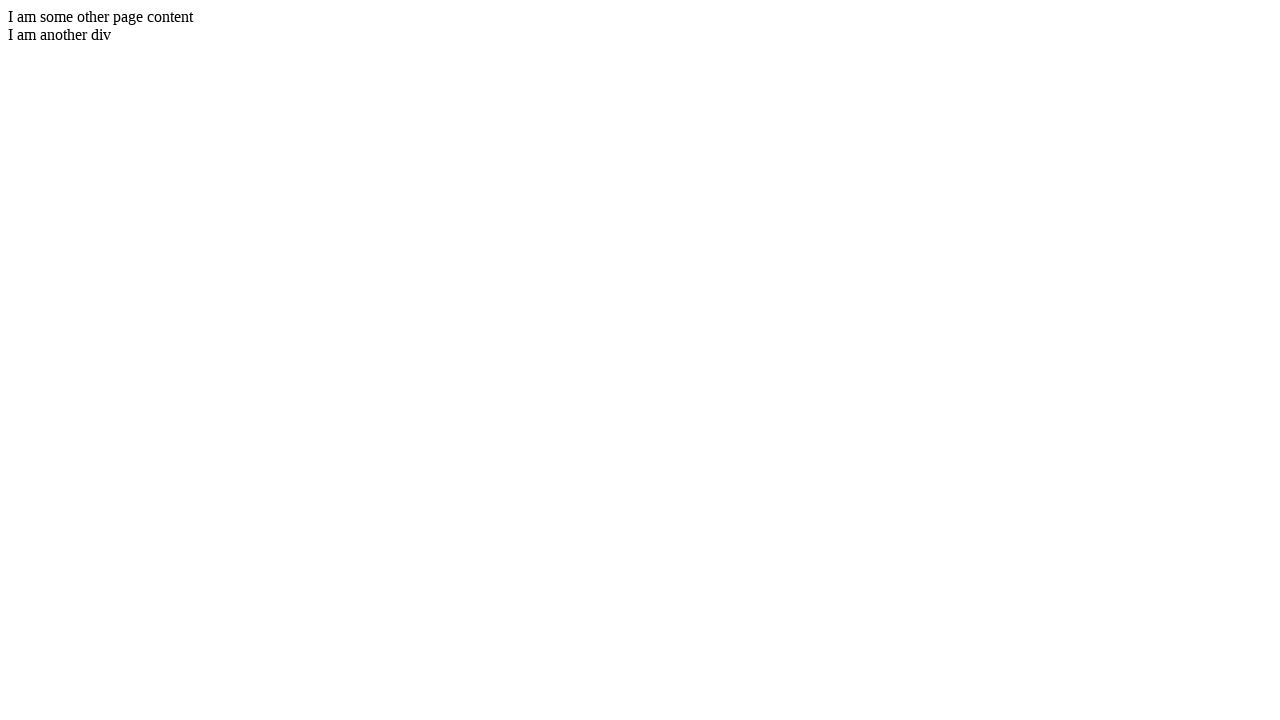

Cleared all cookies from browser context
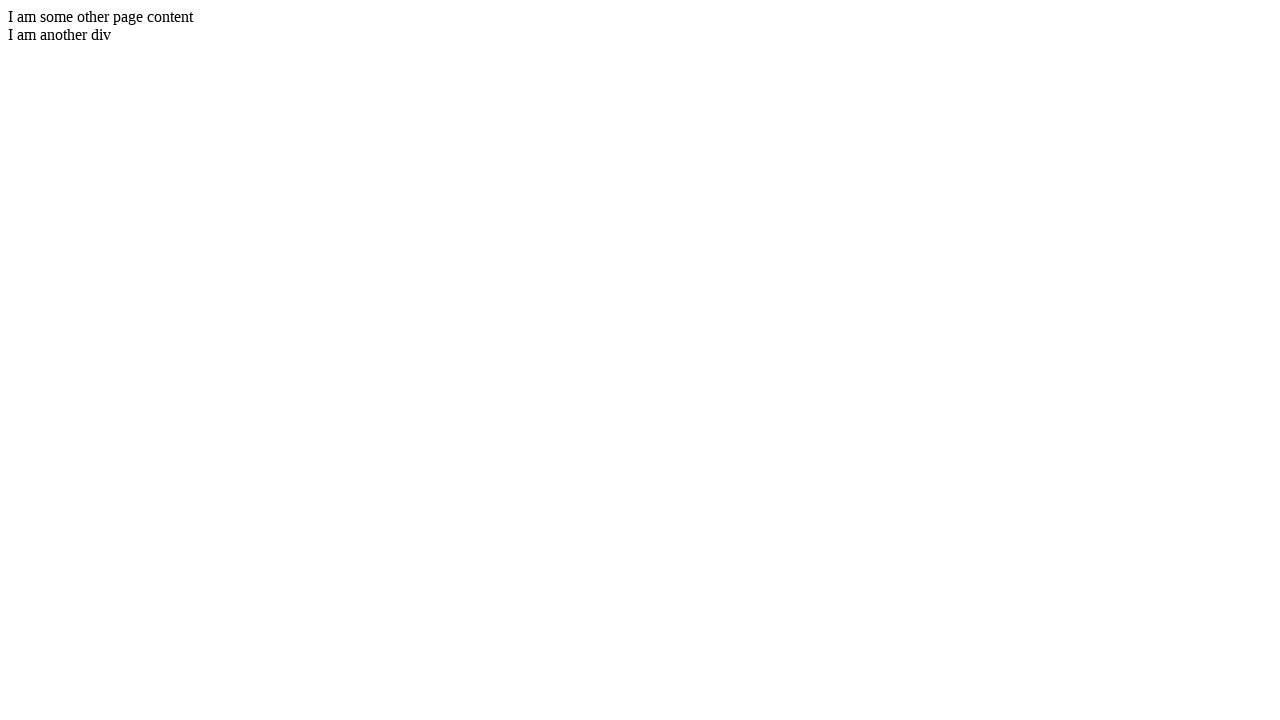

Reloaded the page
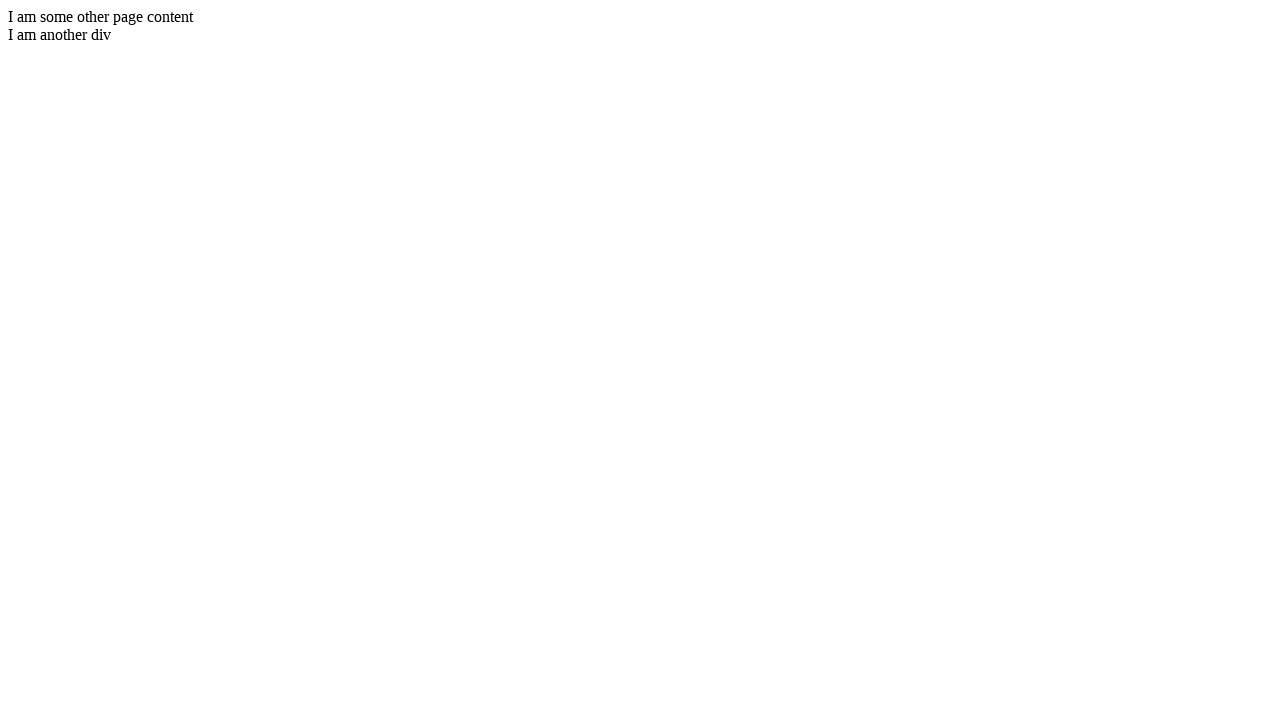

Navigated back in browser history
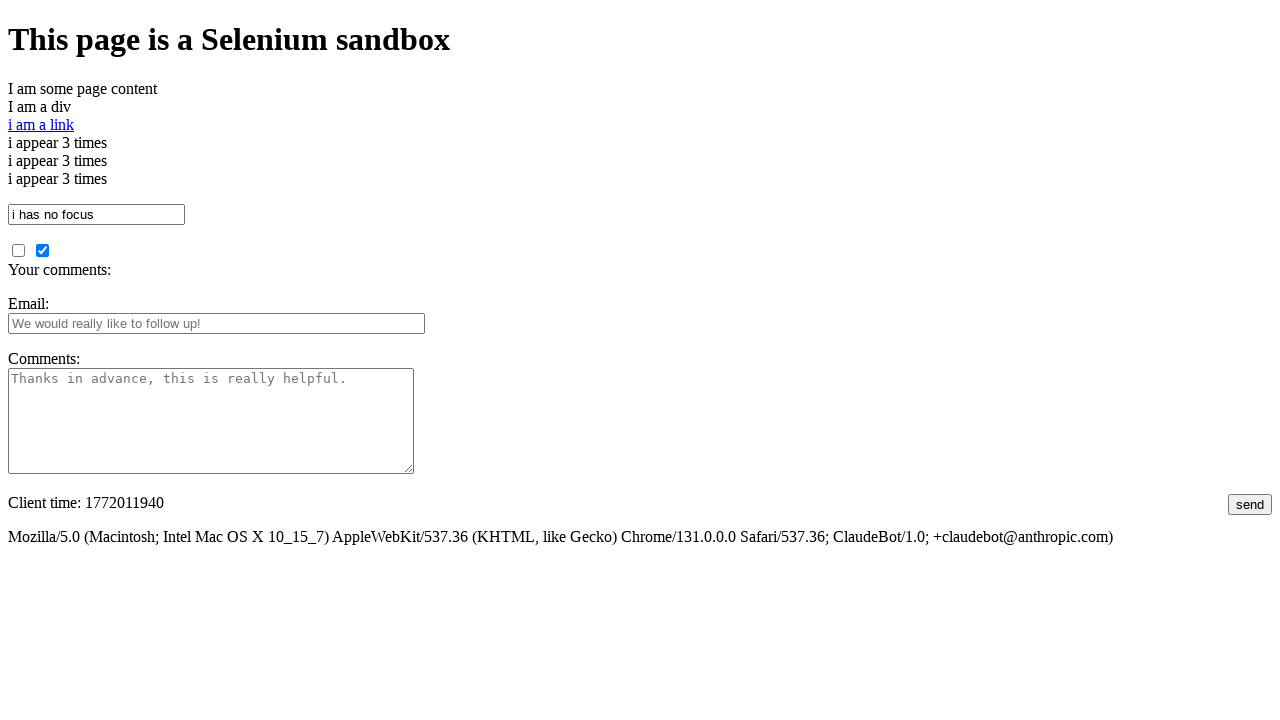

Navigated forward in browser history
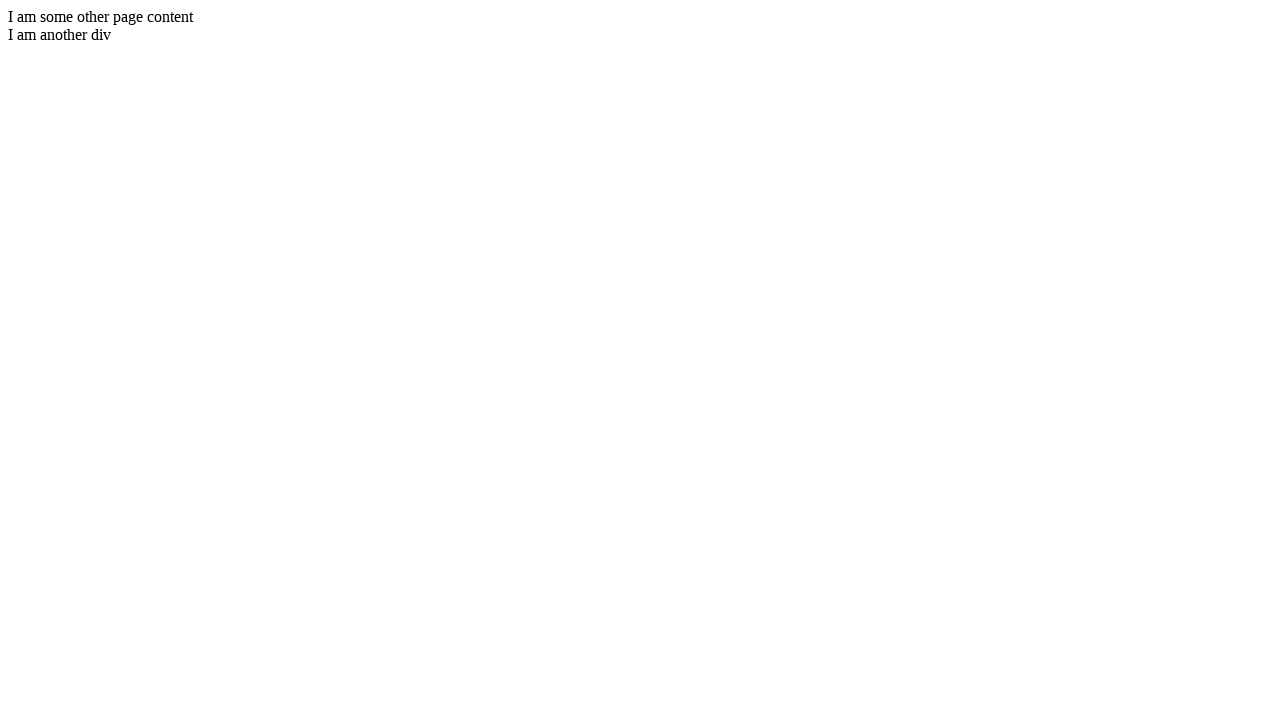

Navigated back in browser history again
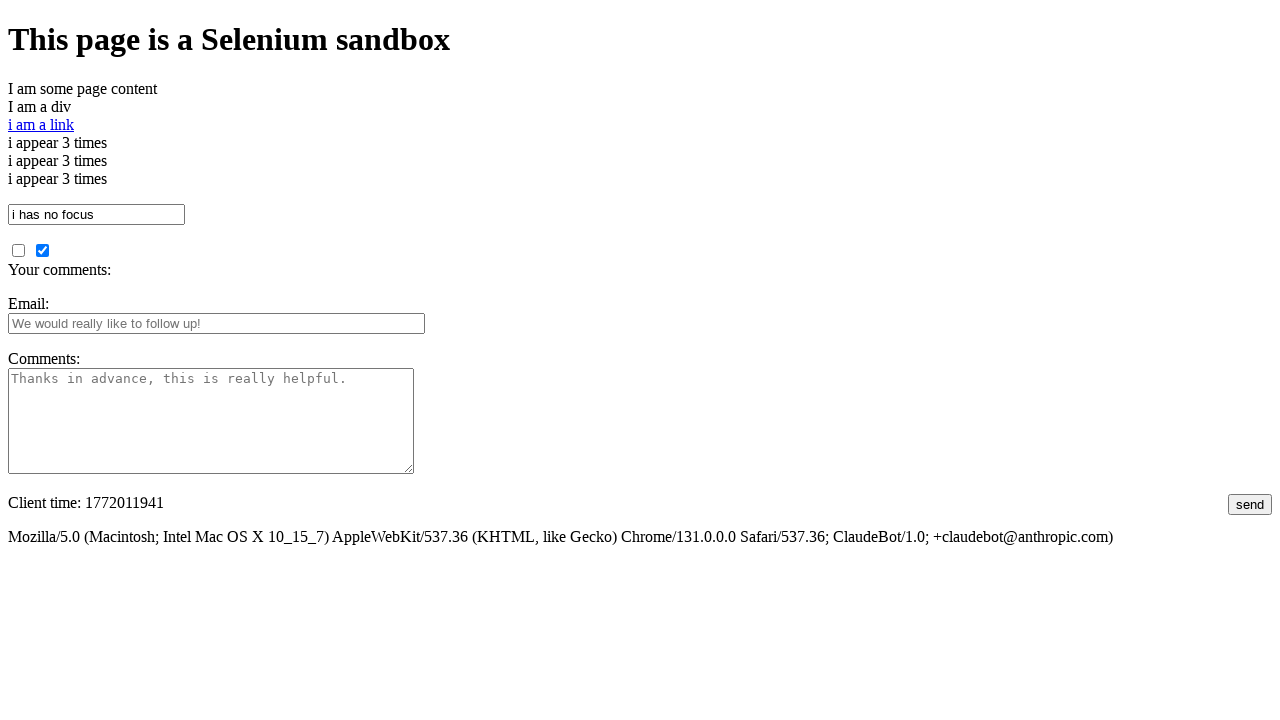

Checked the unchecked checkbox at (18, 250) on #unchecked_checkbox
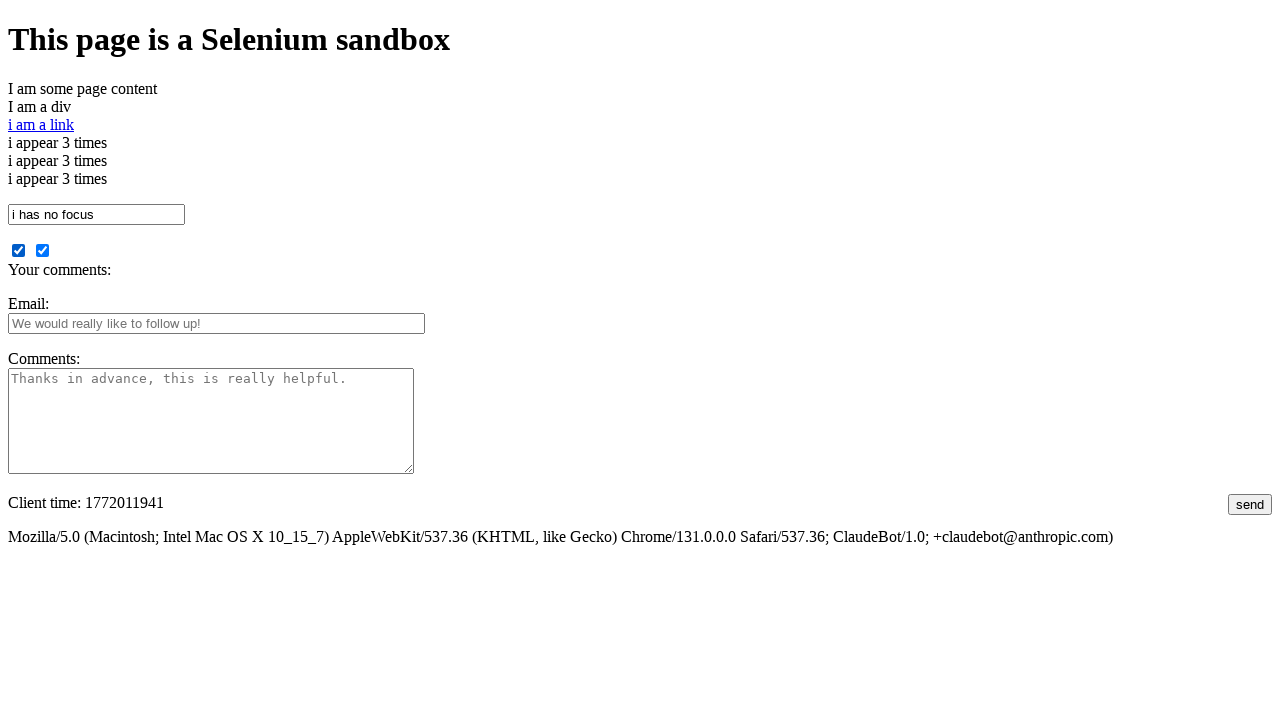

Unchecked the checkbox at (18, 250) on #unchecked_checkbox
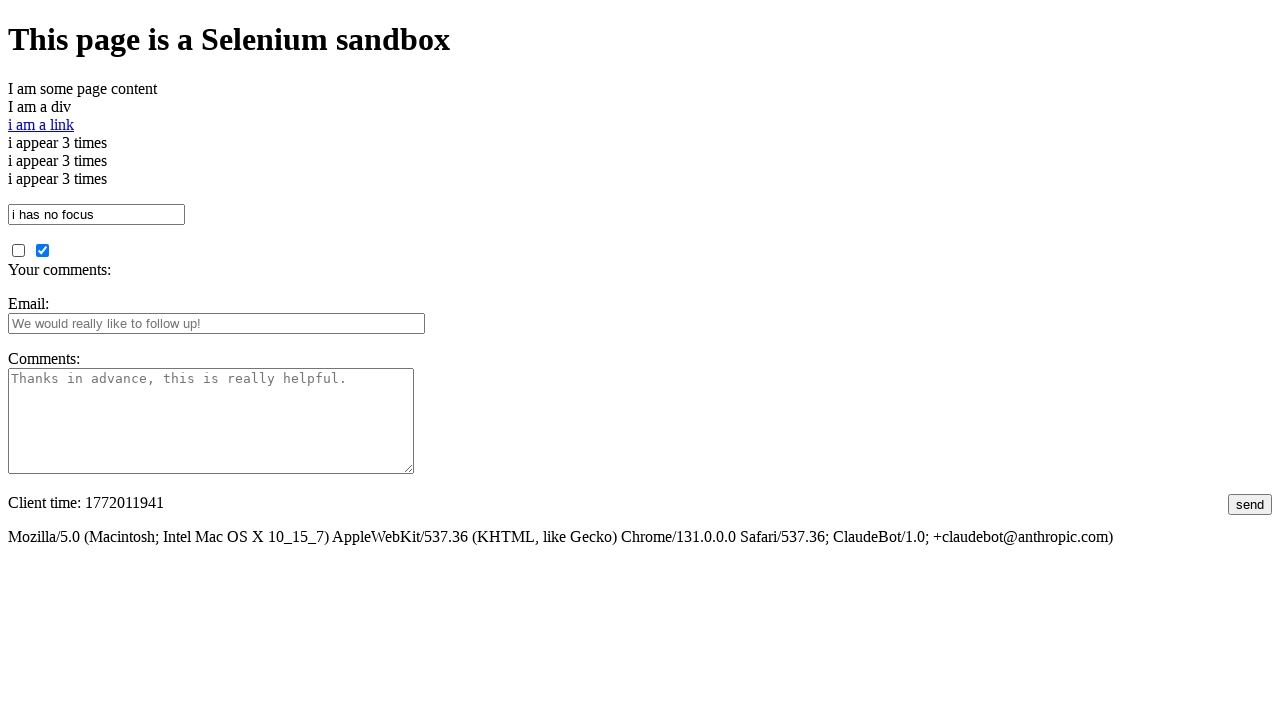

Filled comments field with 'w00t' on #comments
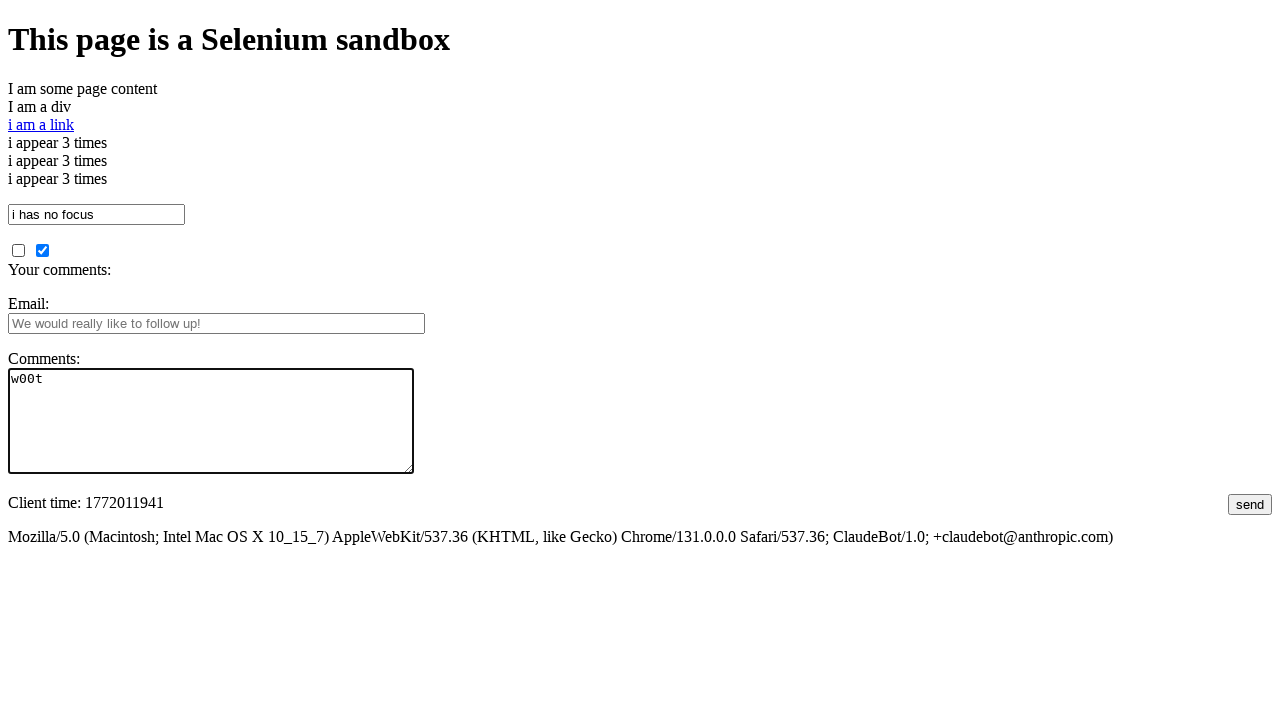

Pressed Enter to submit form via comments field on #comments
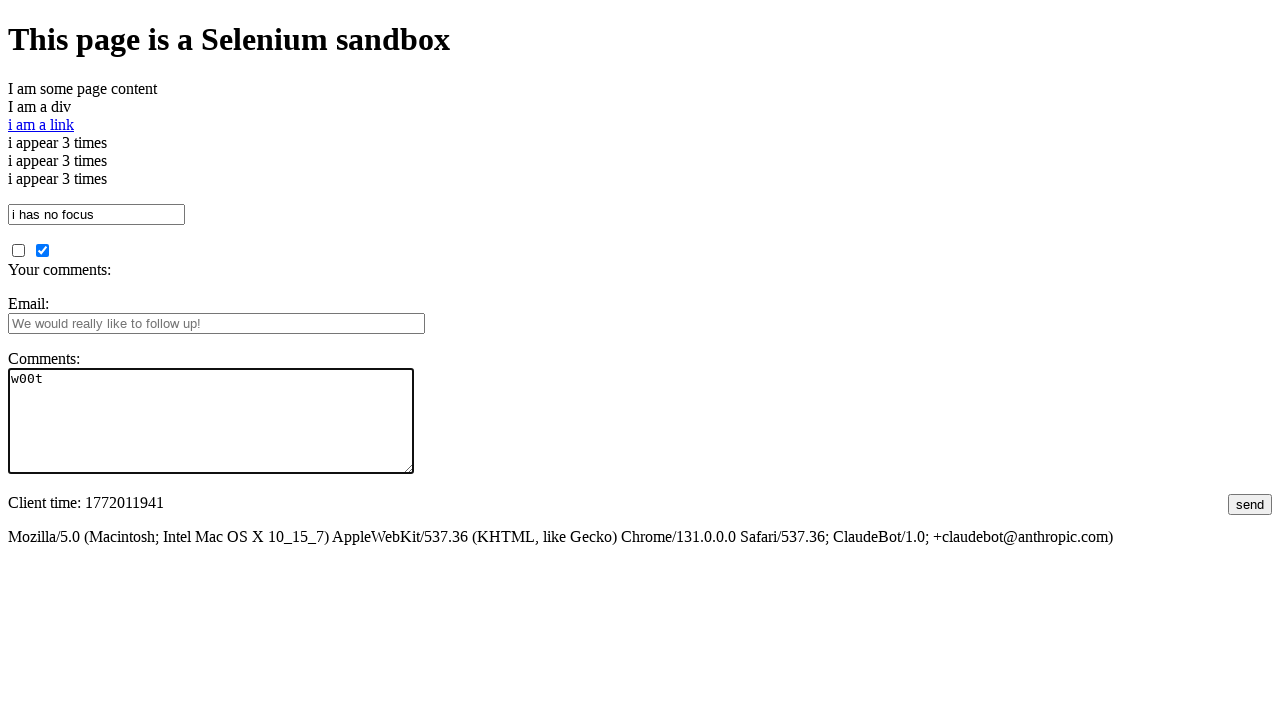

Page load completed after form submission
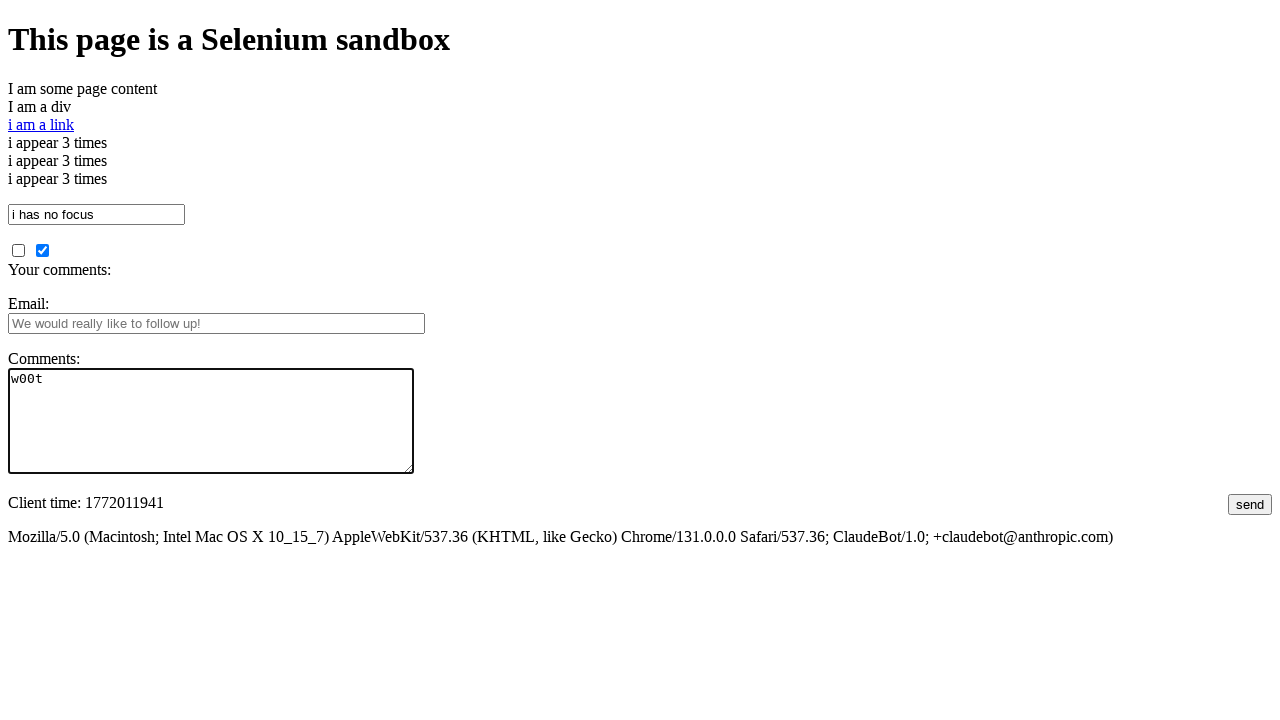

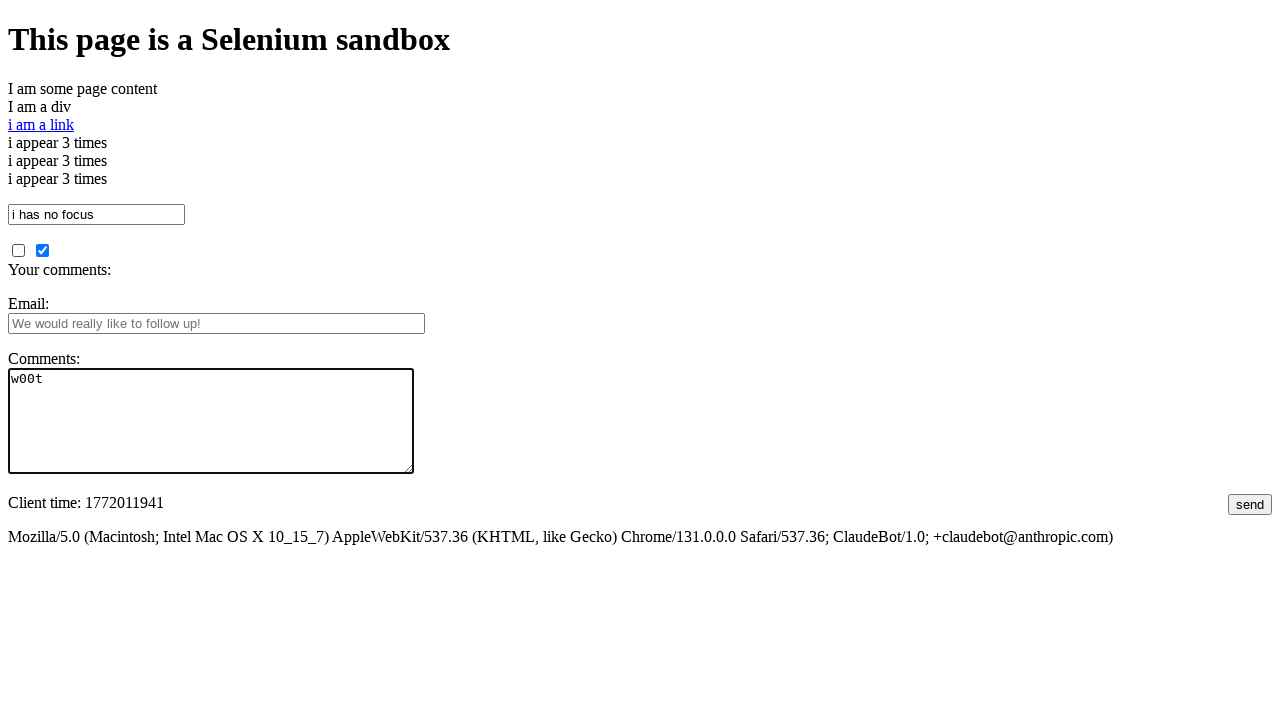